Navigates to the Automation Exercise website and verifies the page loads by waiting for the page to be ready and checking the page title.

Starting URL: https://automationexercise.com/

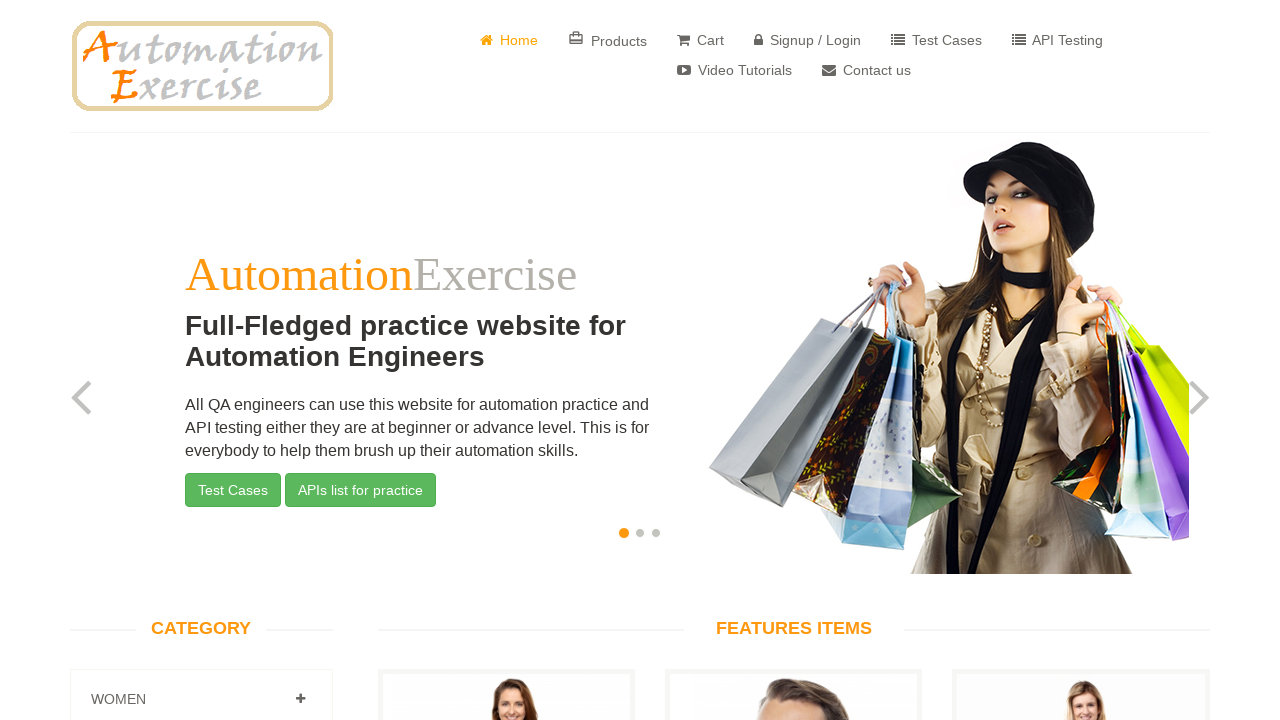

Waited for page DOM to be fully loaded
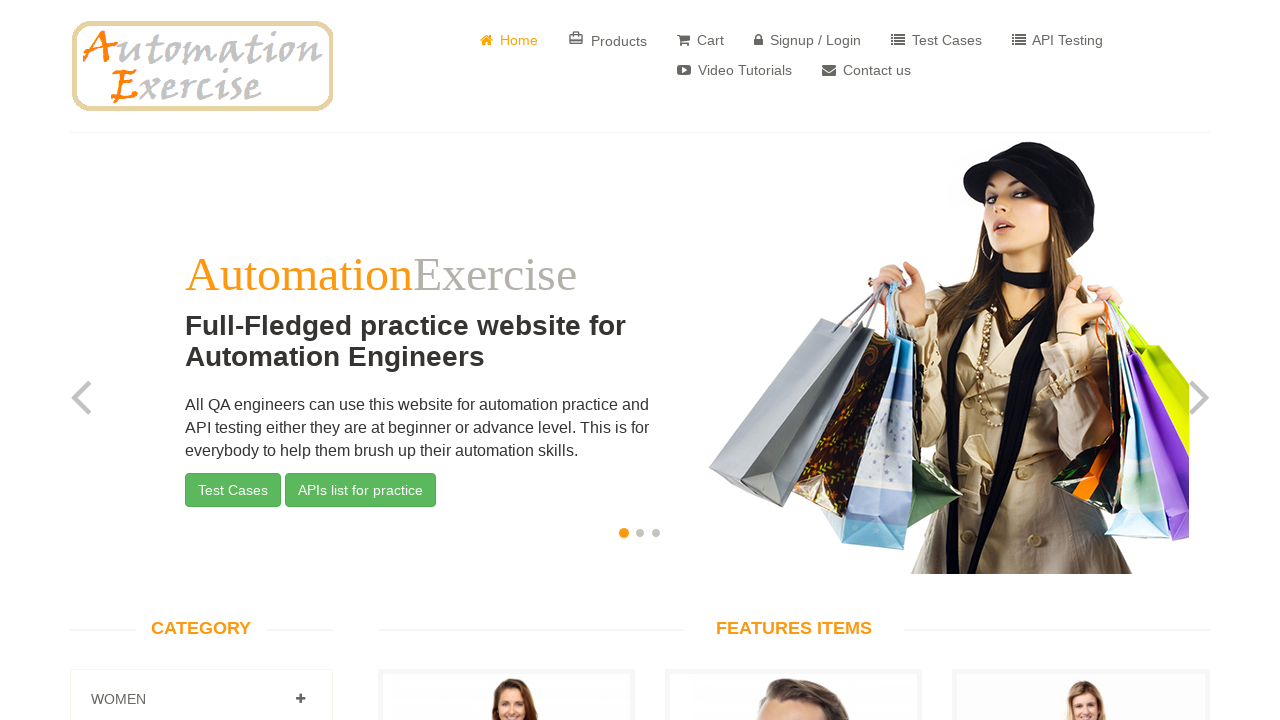

Verified page title is present
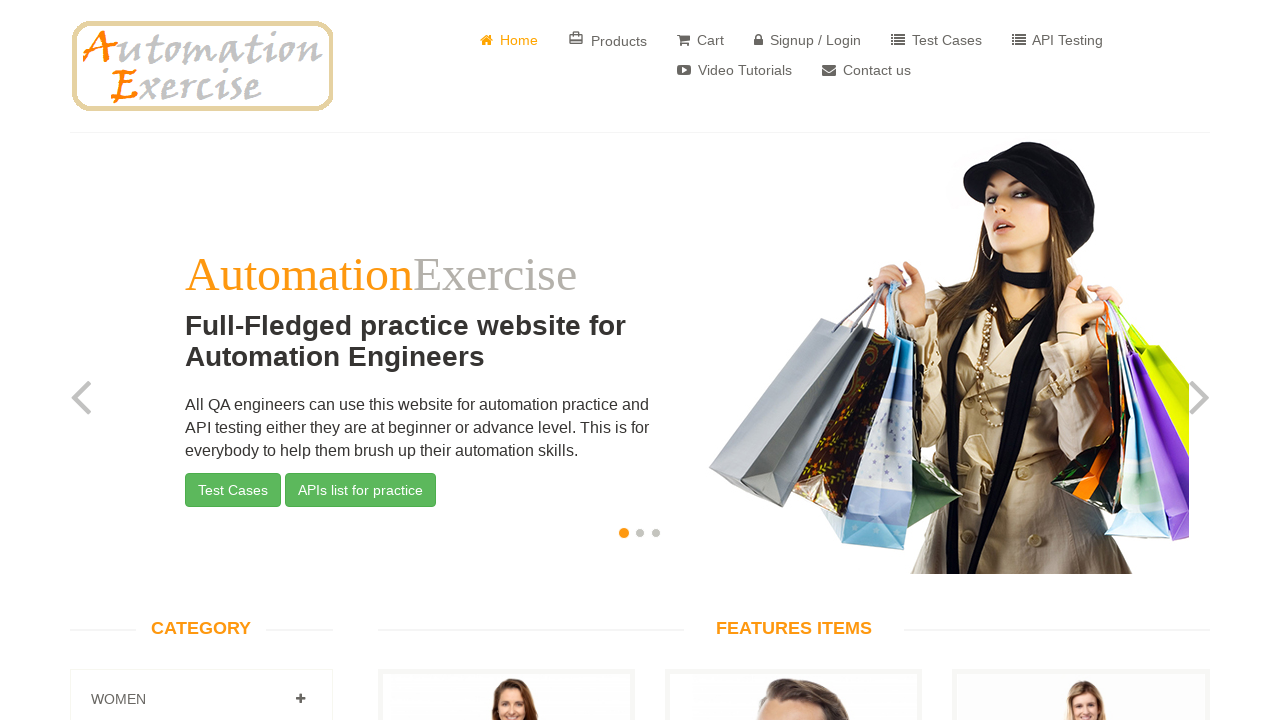

Page title retrieved: Automation Exercise
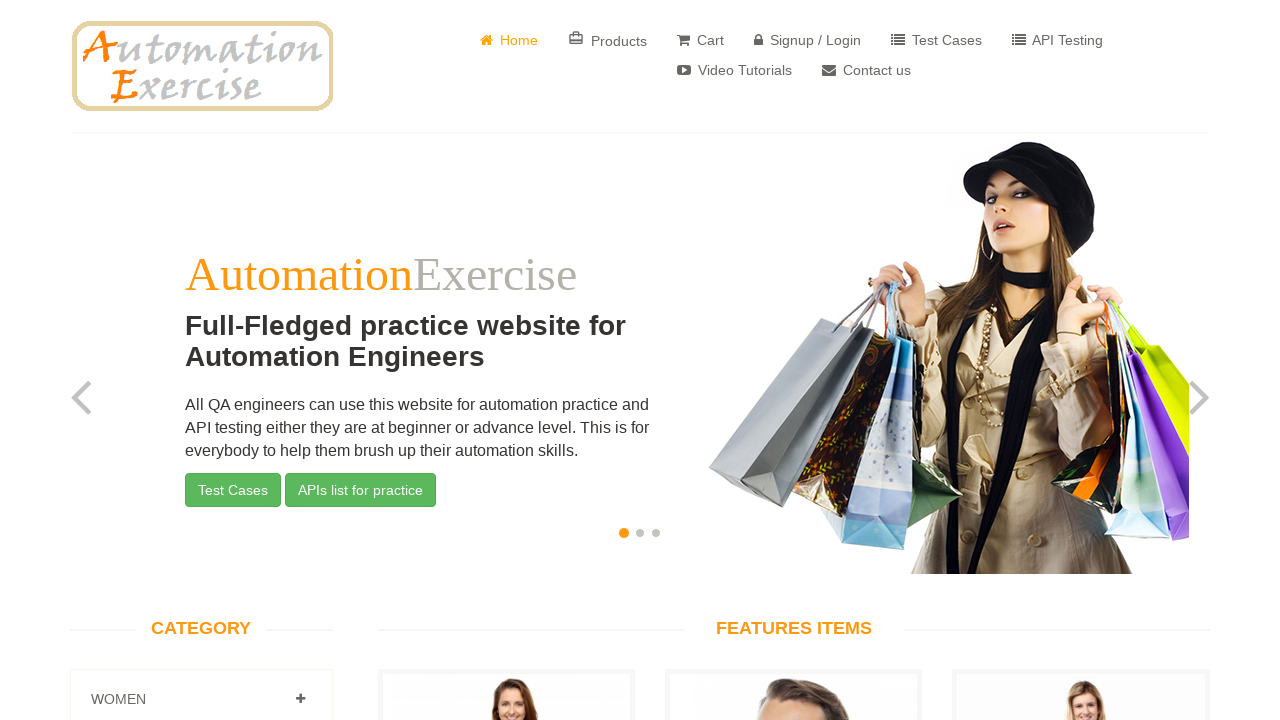

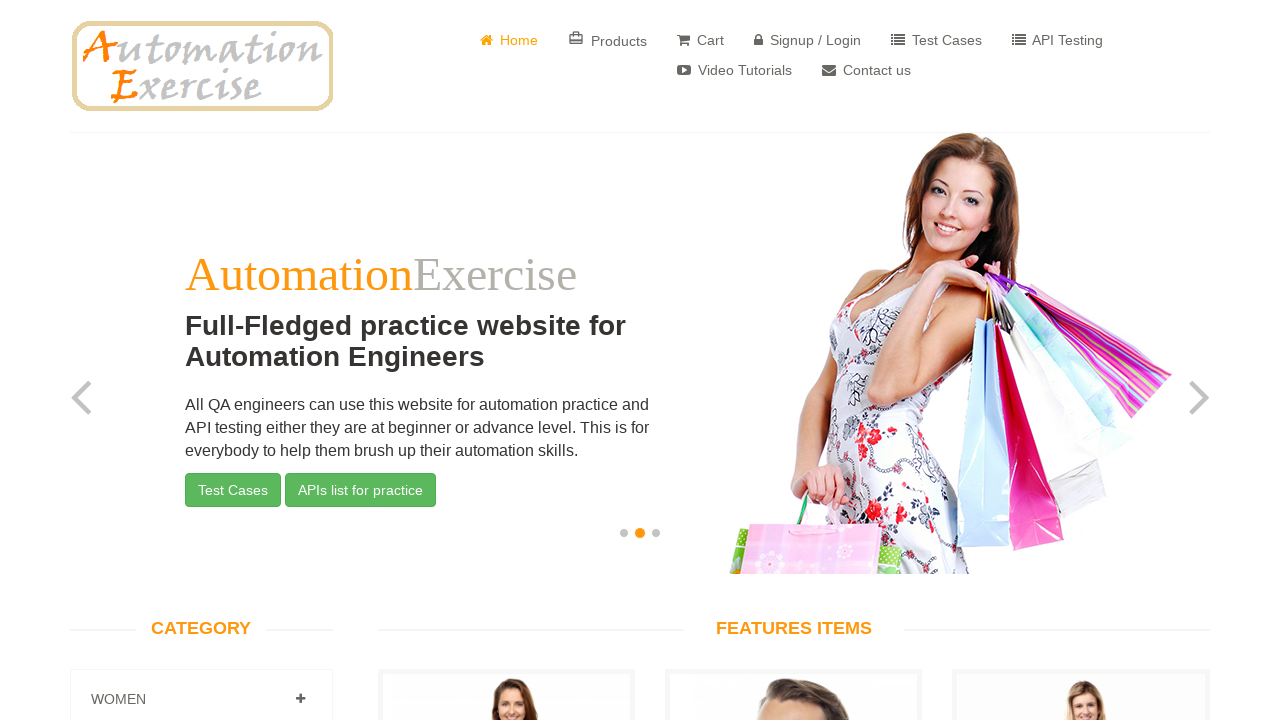